Navigates to a test HTML form page and fills in the username field to demonstrate element location techniques

Starting URL: https://testpages.eviltester.com/styled/basic-html-form-test.html

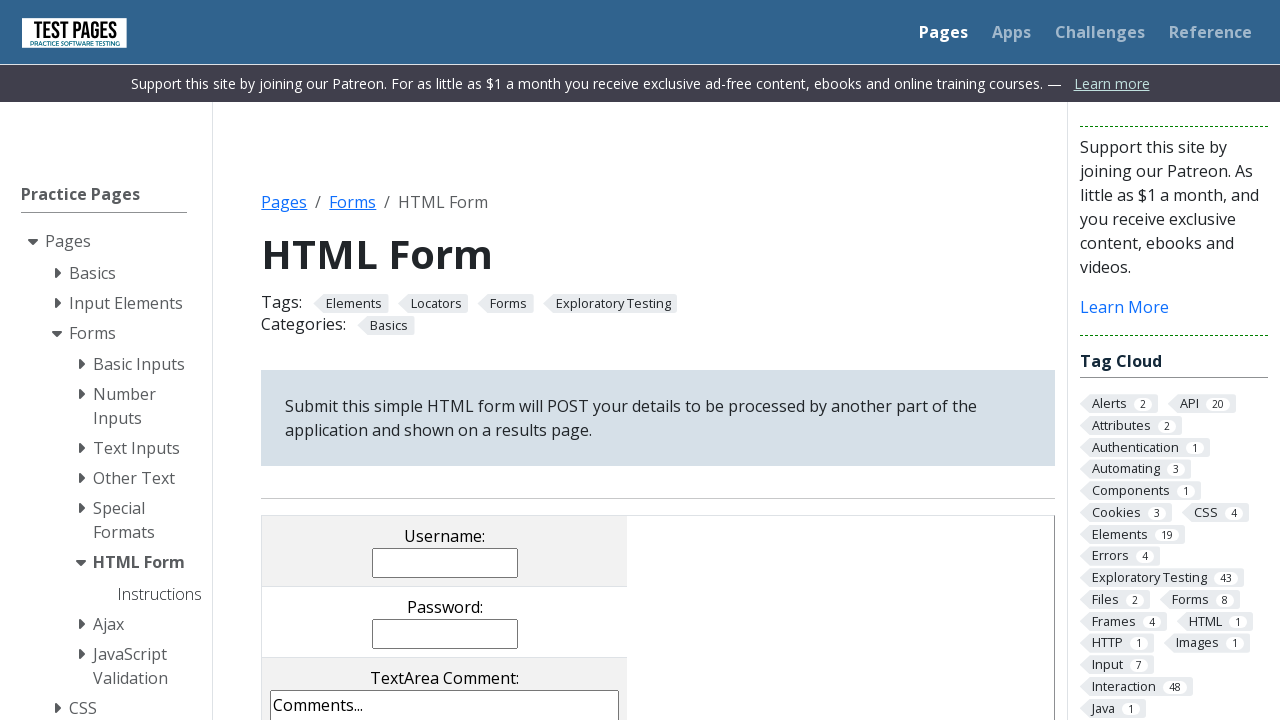

Navigated to basic HTML form test page
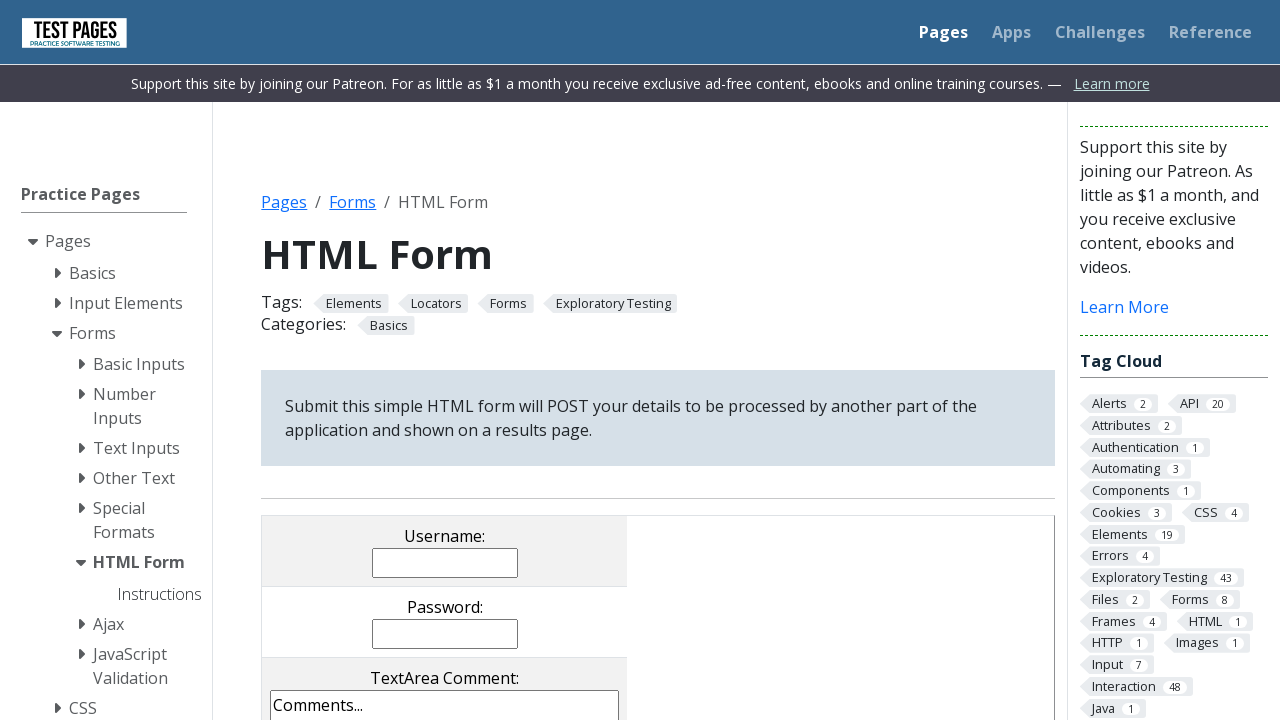

Filled username field with 'selenium for testers' on input[name='username']
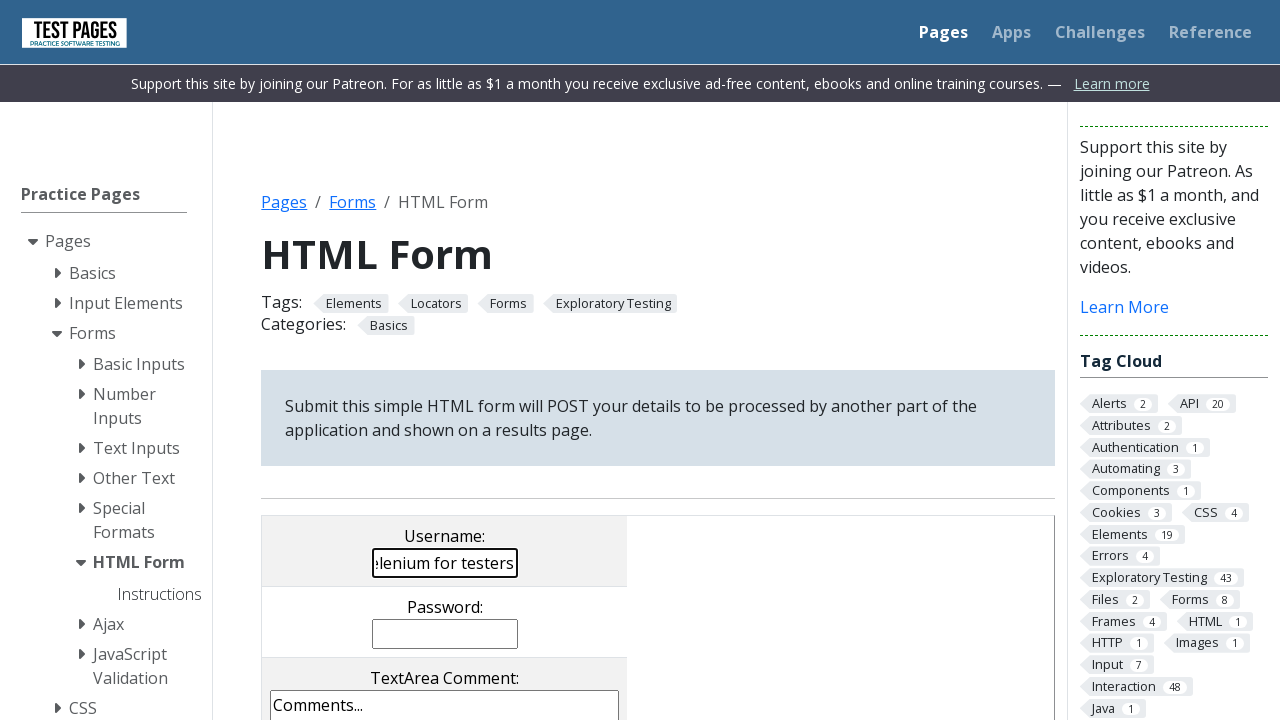

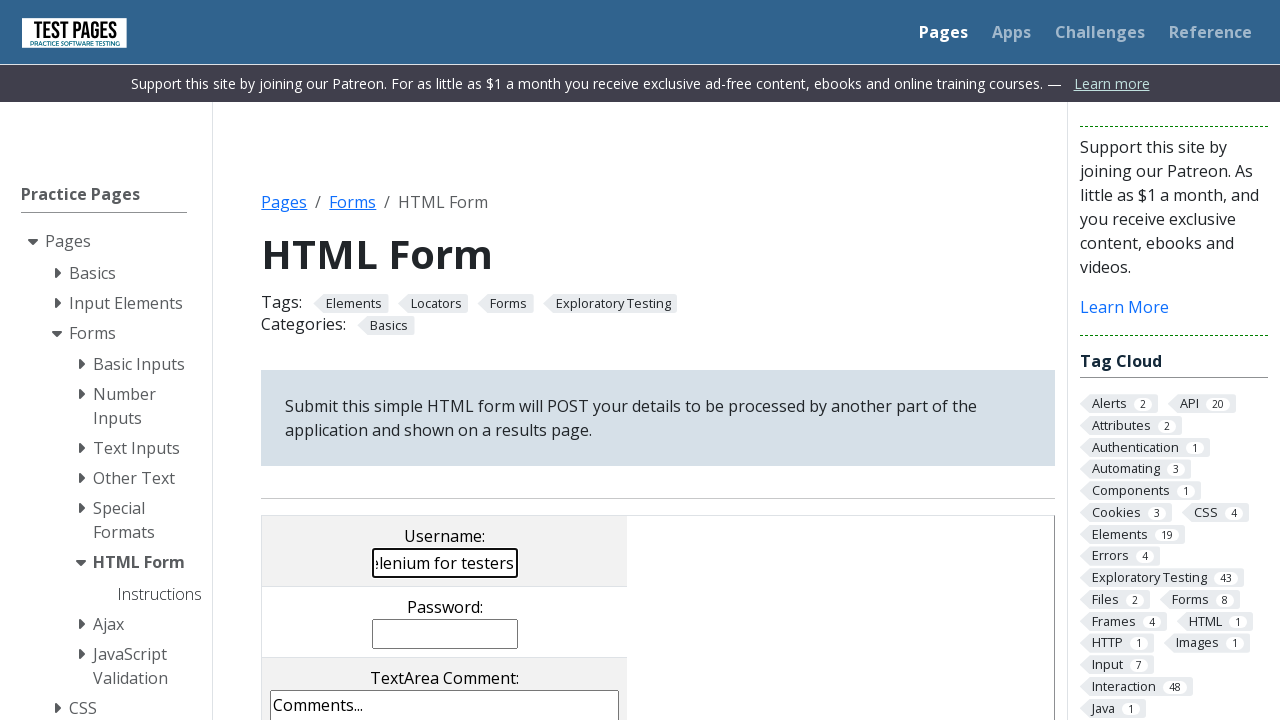